Tests dynamic controls by clicking Remove button, verifying "It's gone!" message appears, clicking Add button, and verifying "It's back!" message appears

Starting URL: https://the-internet.herokuapp.com/dynamic_controls

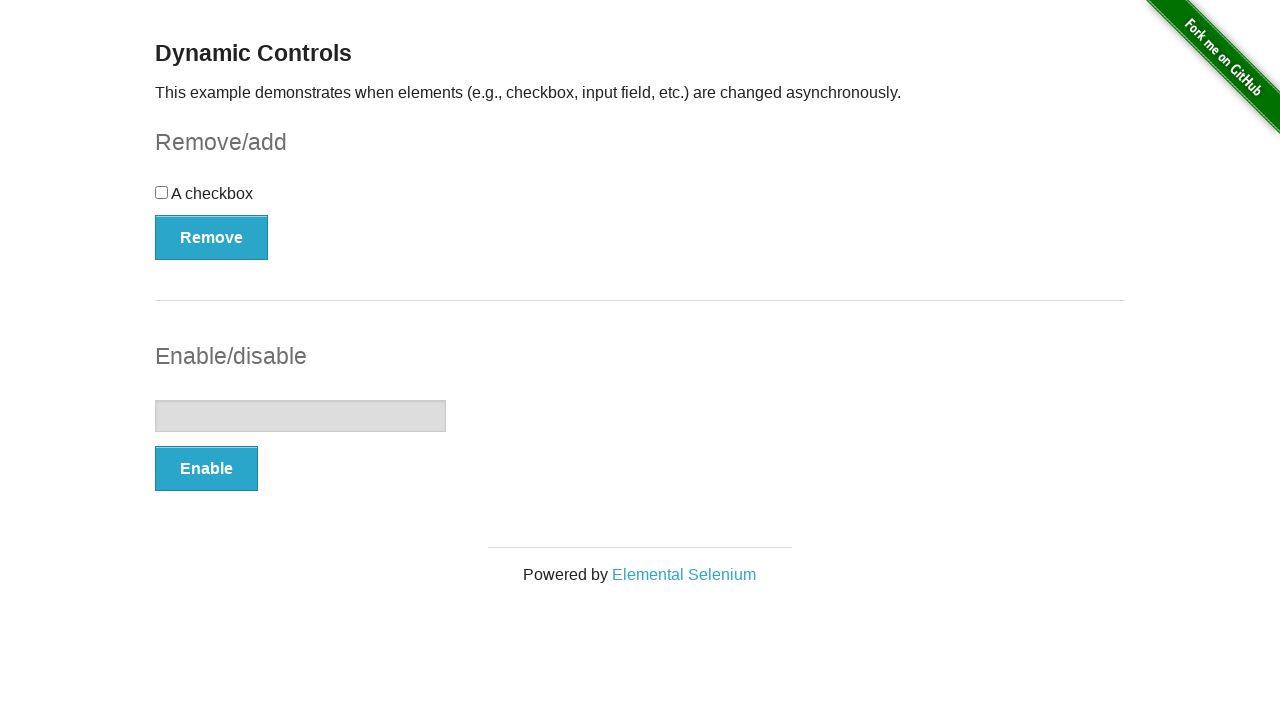

Navigated to dynamic controls page
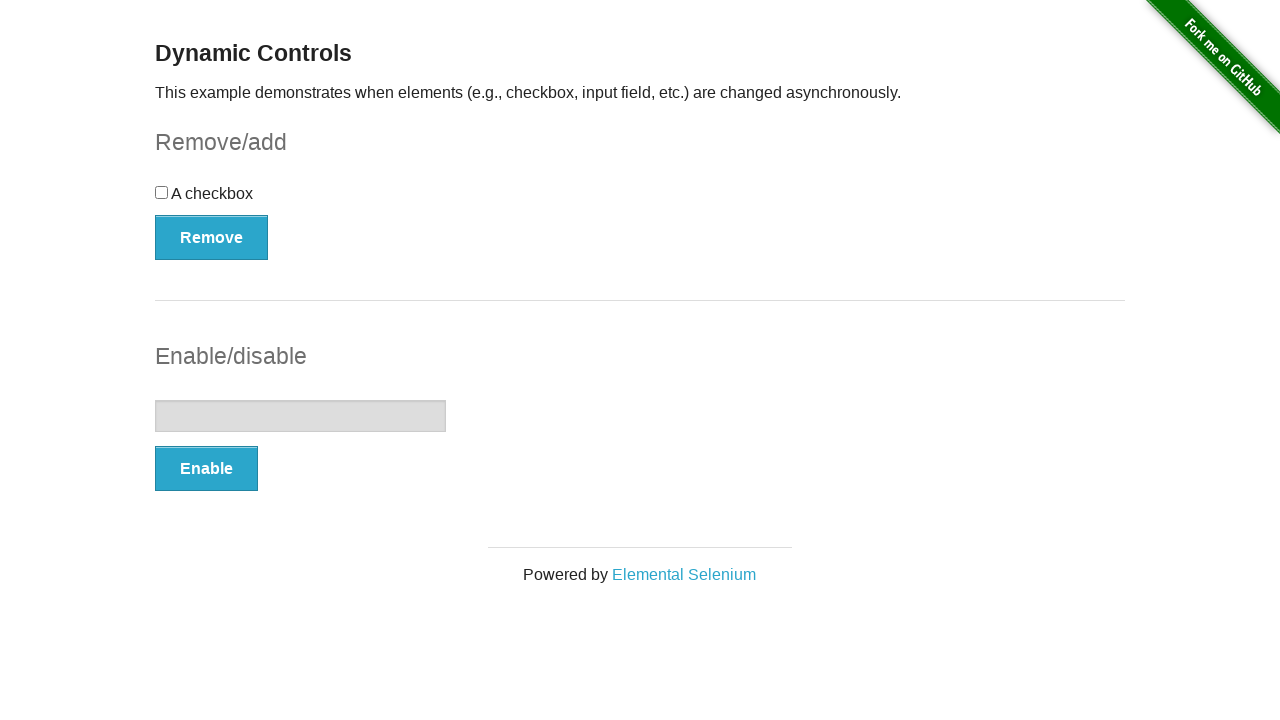

Clicked Remove button at (212, 237) on xpath=//button[text()='Remove']
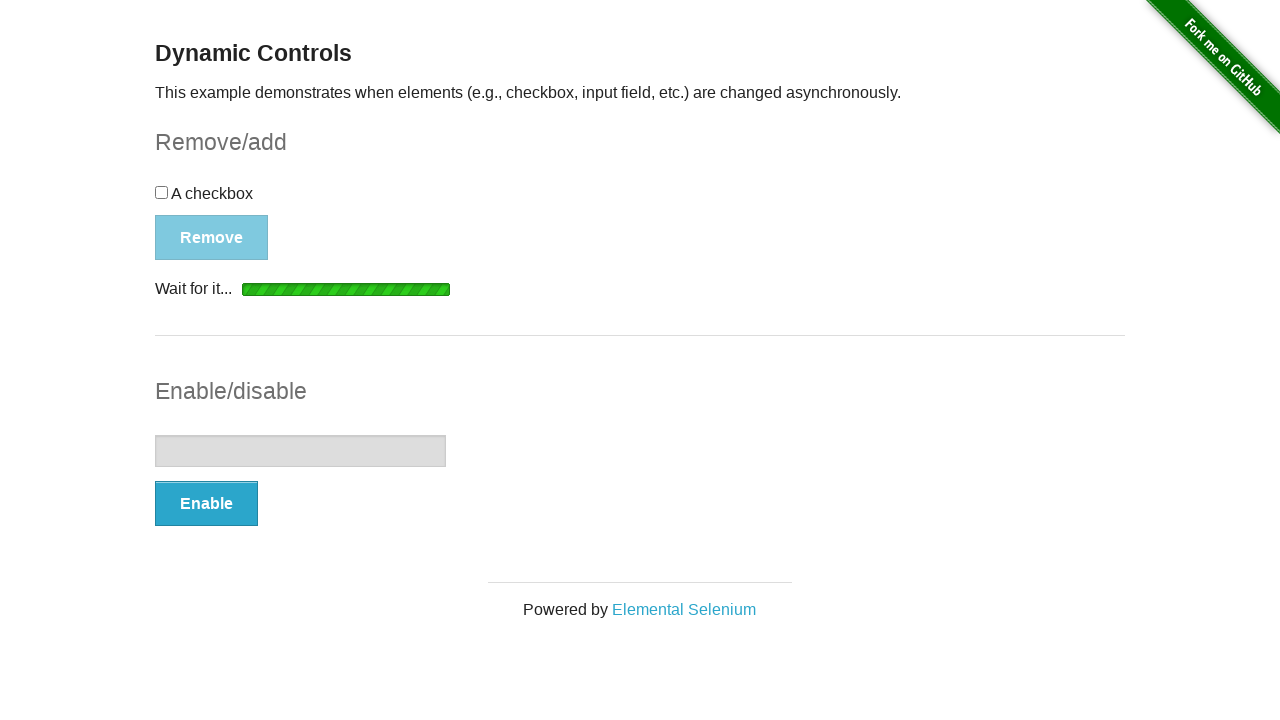

Verified 'It's gone!' message appeared
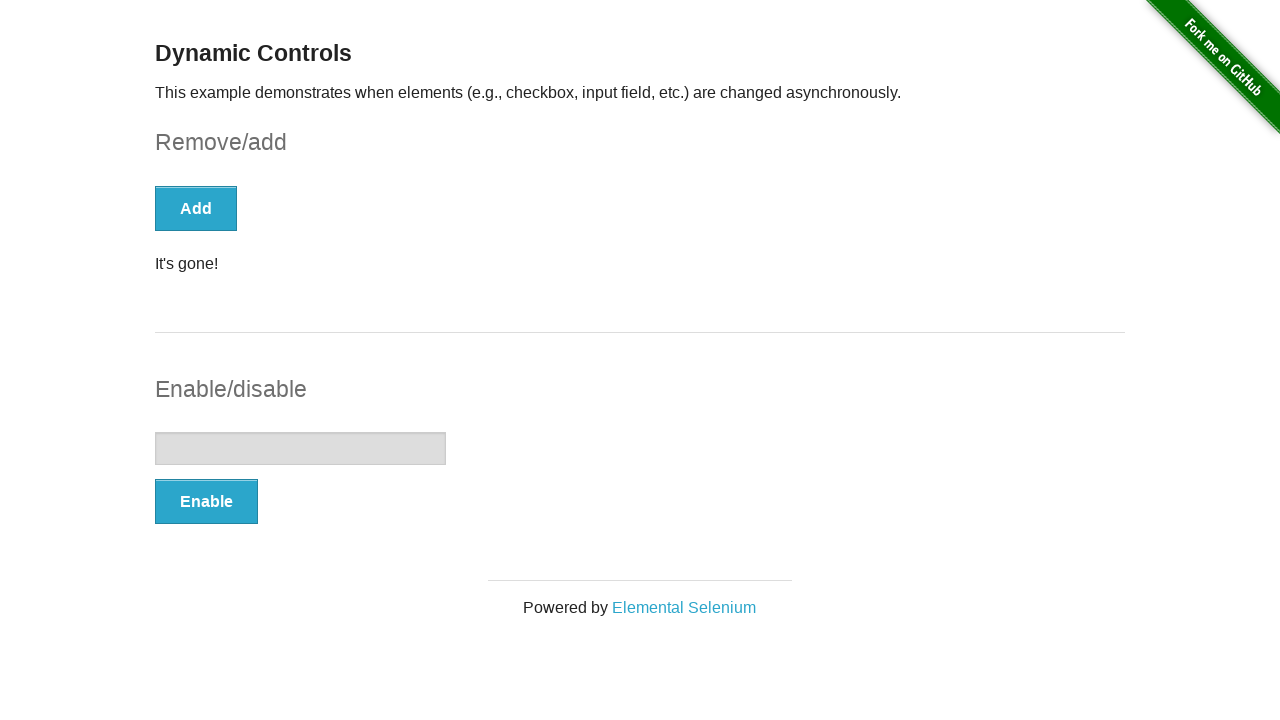

Clicked Add button at (196, 208) on (//button[@type='button'])[1]
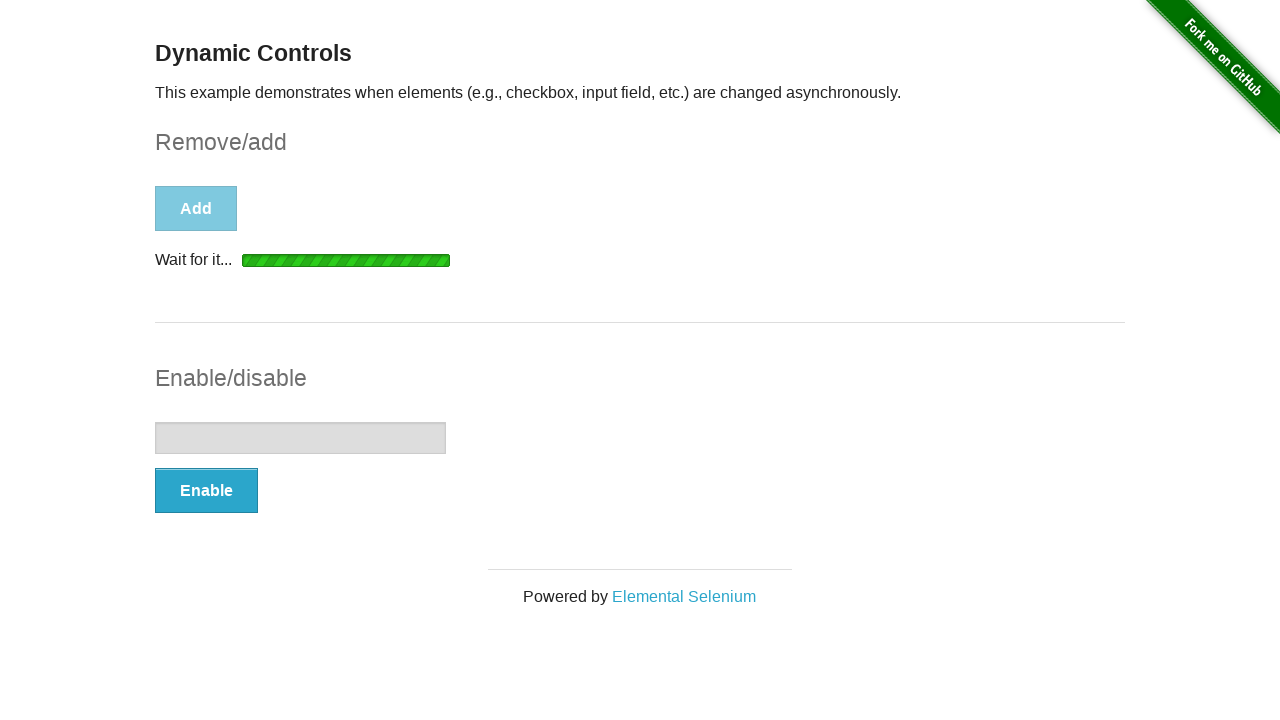

Verified 'It's back!' message appeared
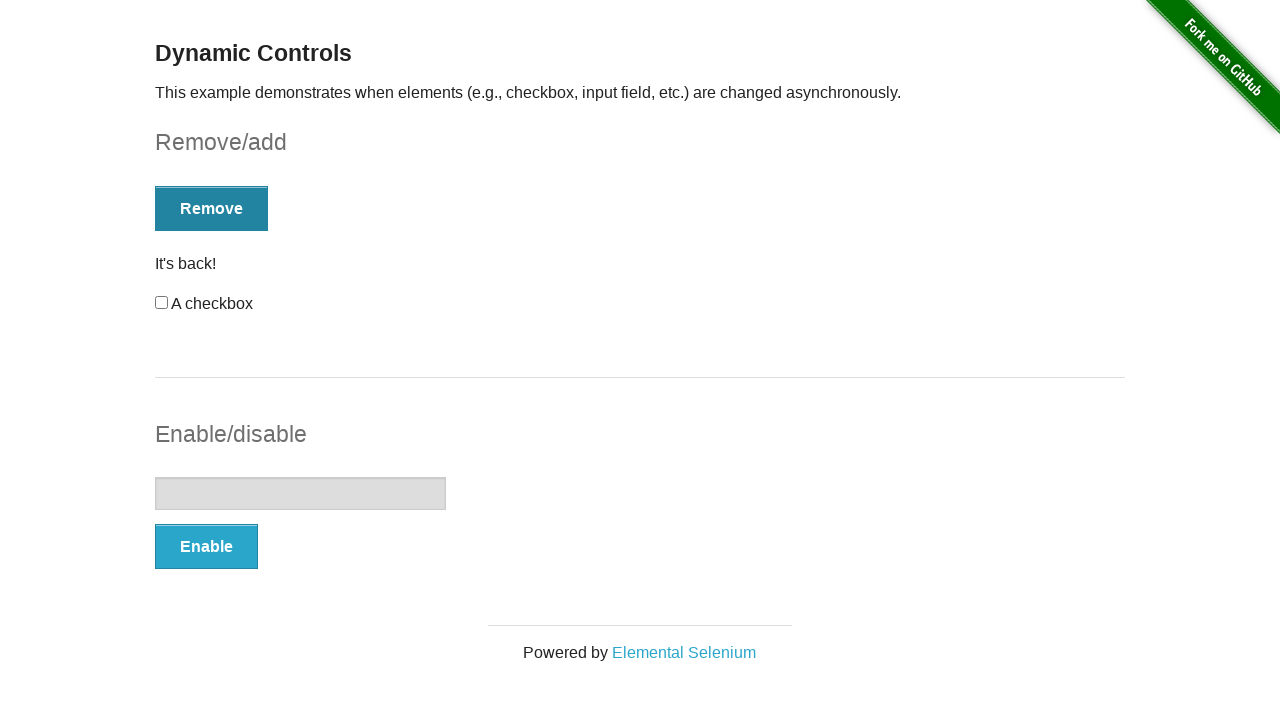

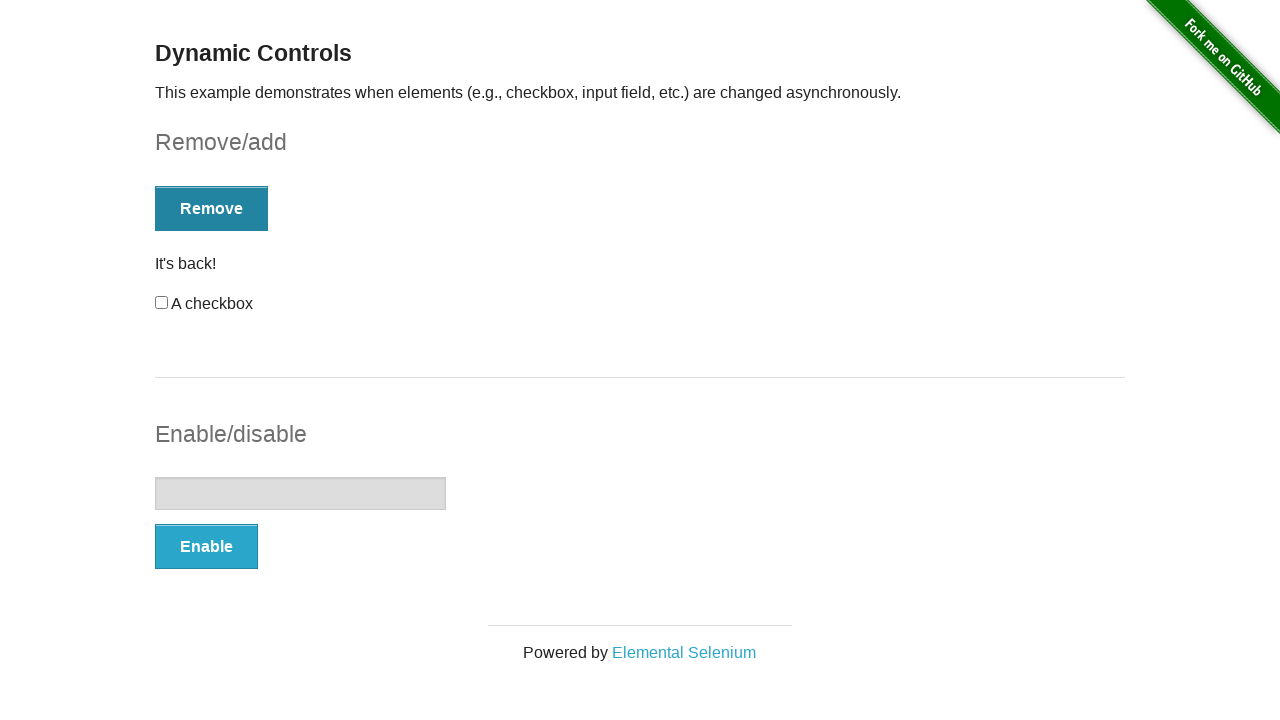